Tests the autocomplete textbox by entering text and waiting for autosuggestions to appear

Starting URL: https://rahulshettyacademy.com/AutomationPractice/

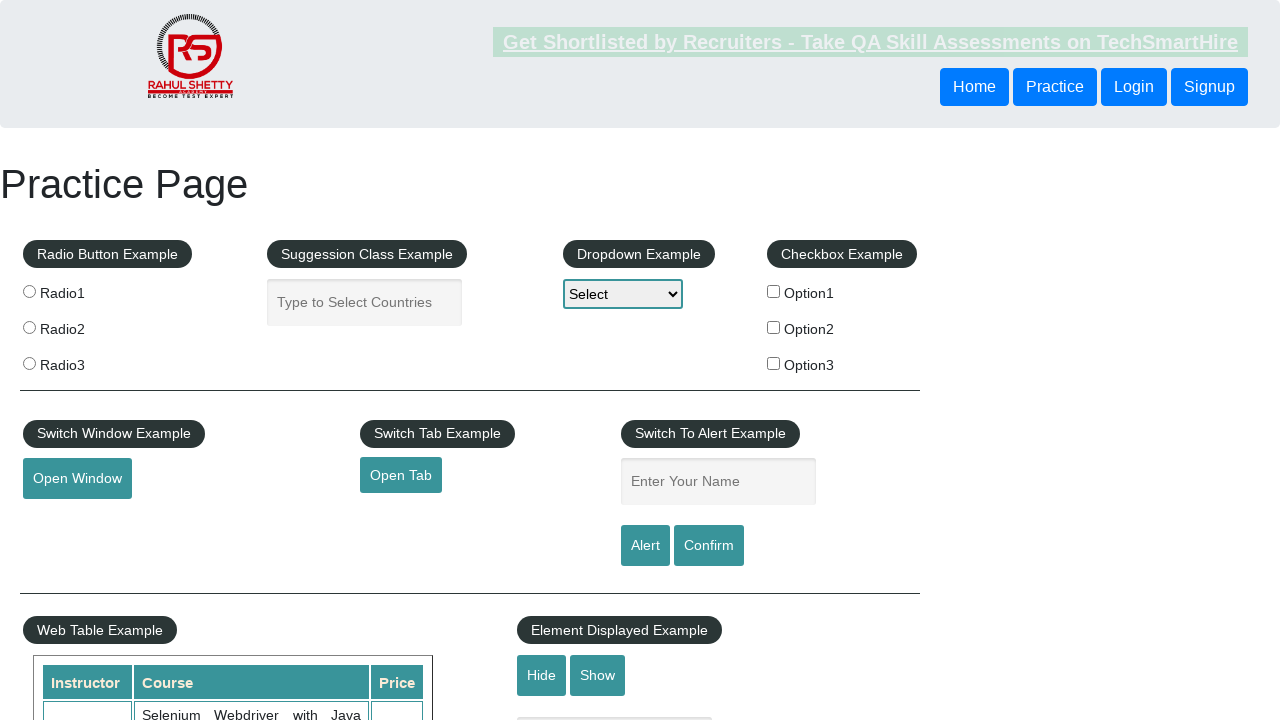

Located autocomplete textbox and checked visibility
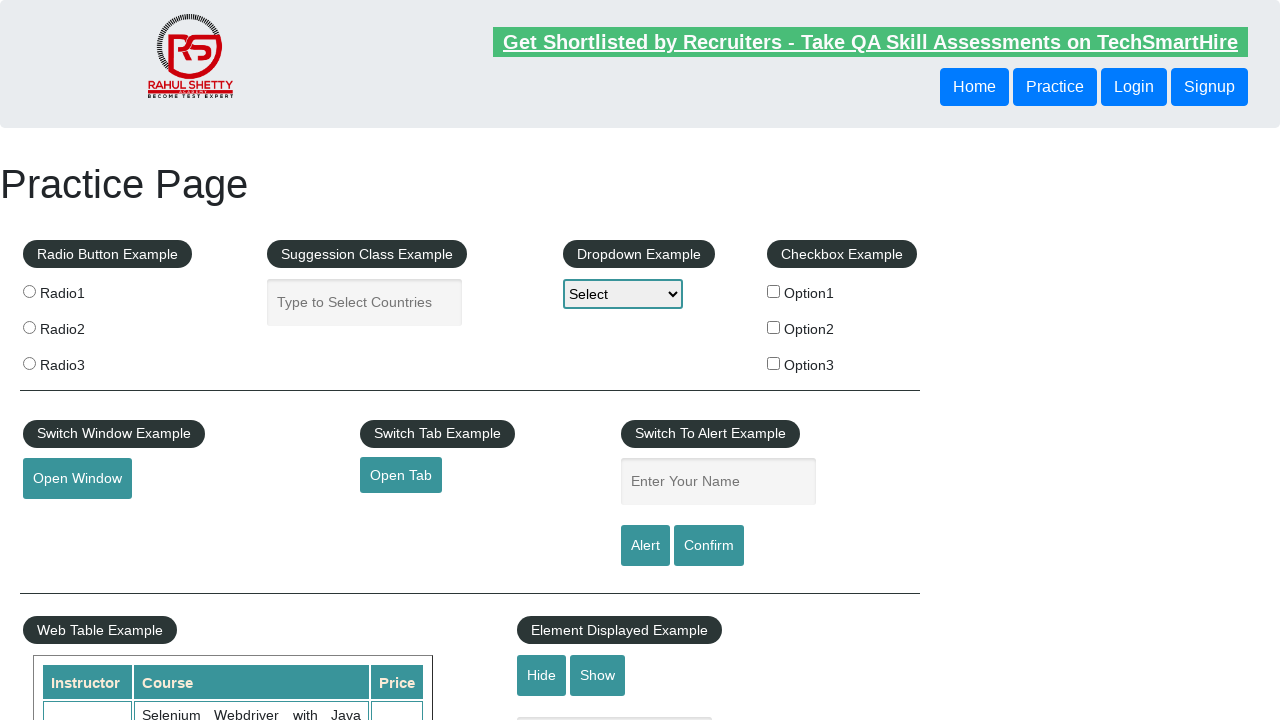

Entered 'Ab' in the autocomplete textbox on #autocomplete
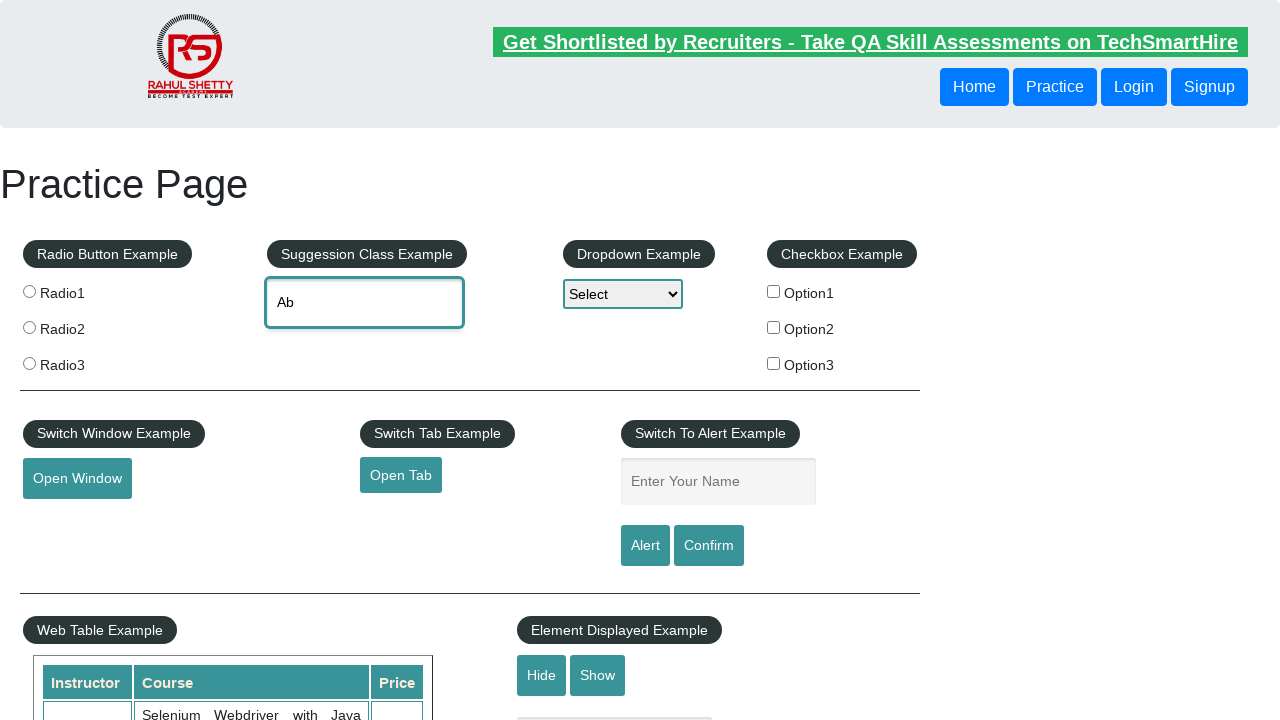

Waited for autosuggestions to appear
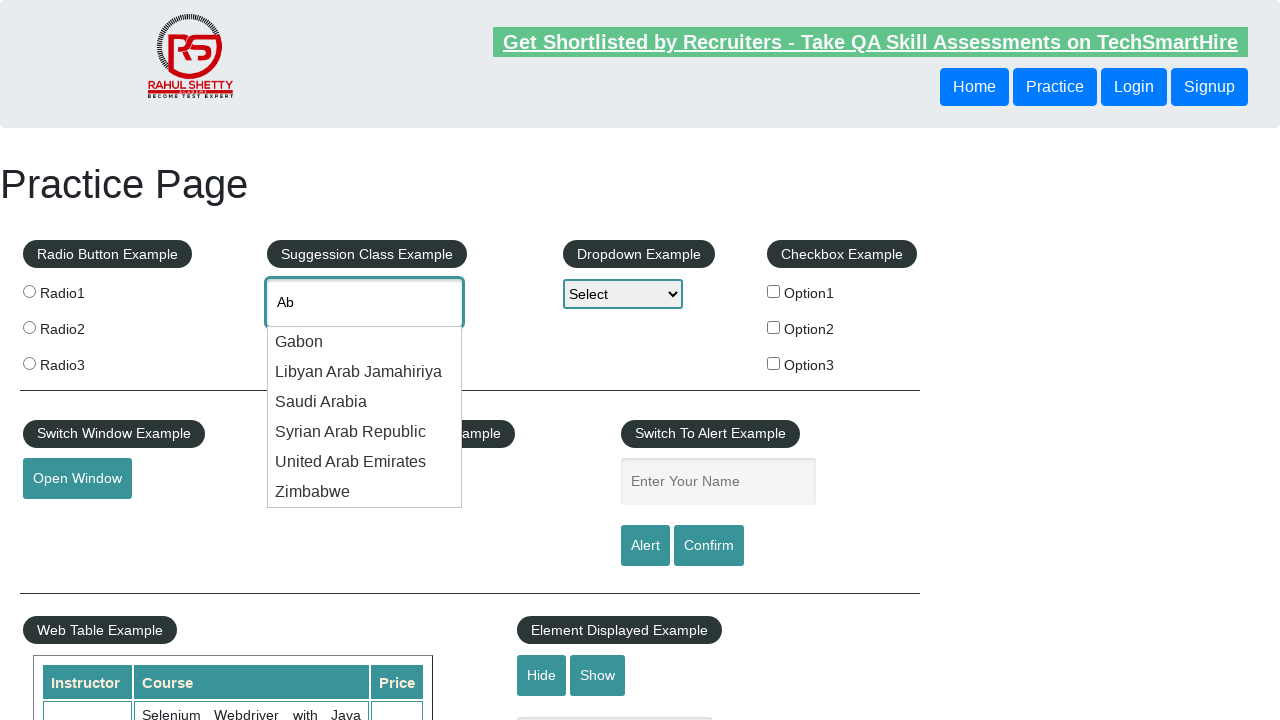

Counted 6 autosuggestions in the dropdown
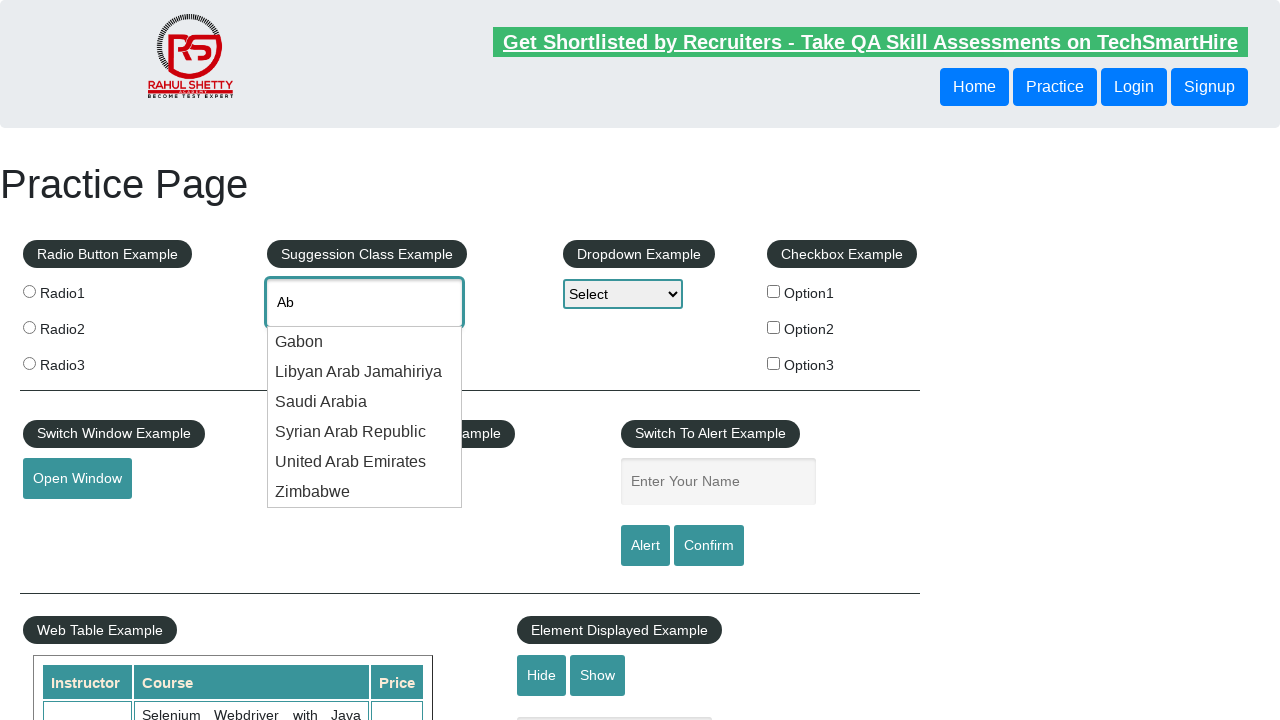

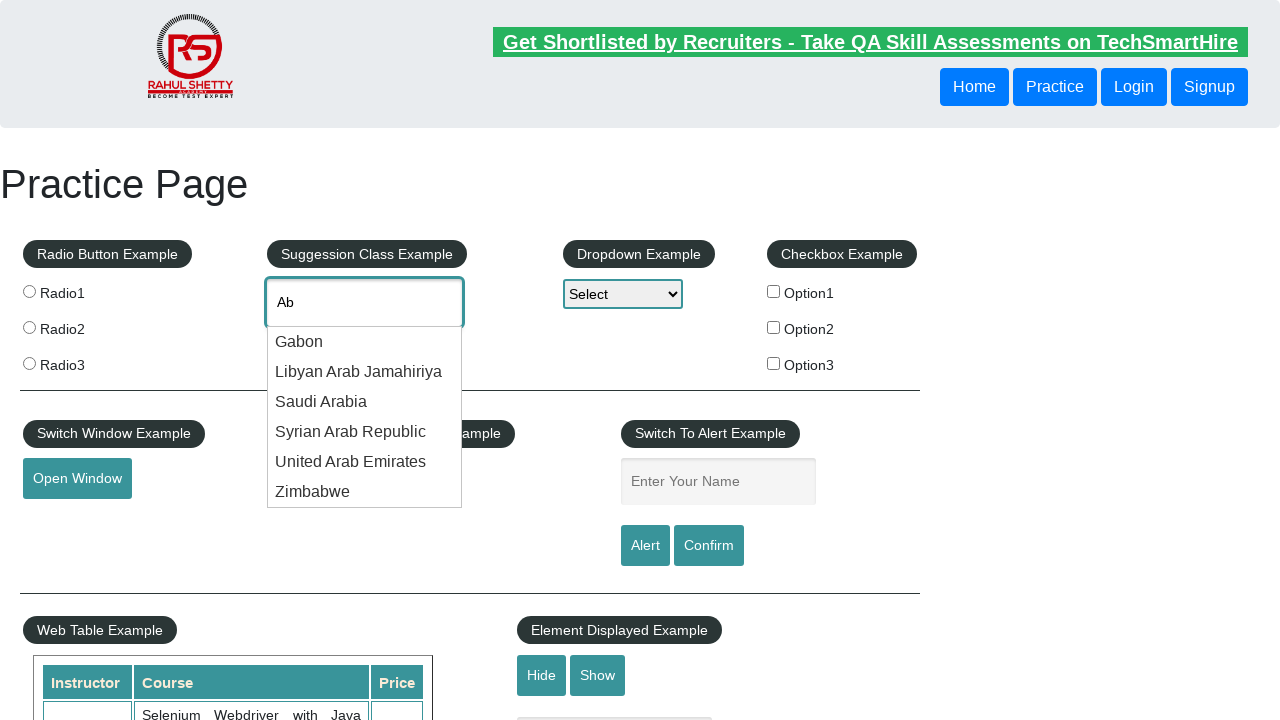